Tests successful student registration form submission by filling all fields including name, email, gender, phone, date of birth, subjects, hobbies, address, state and city, then verifies the confirmation modal displays correct data.

Starting URL: https://demoqa.com/automation-practice-form

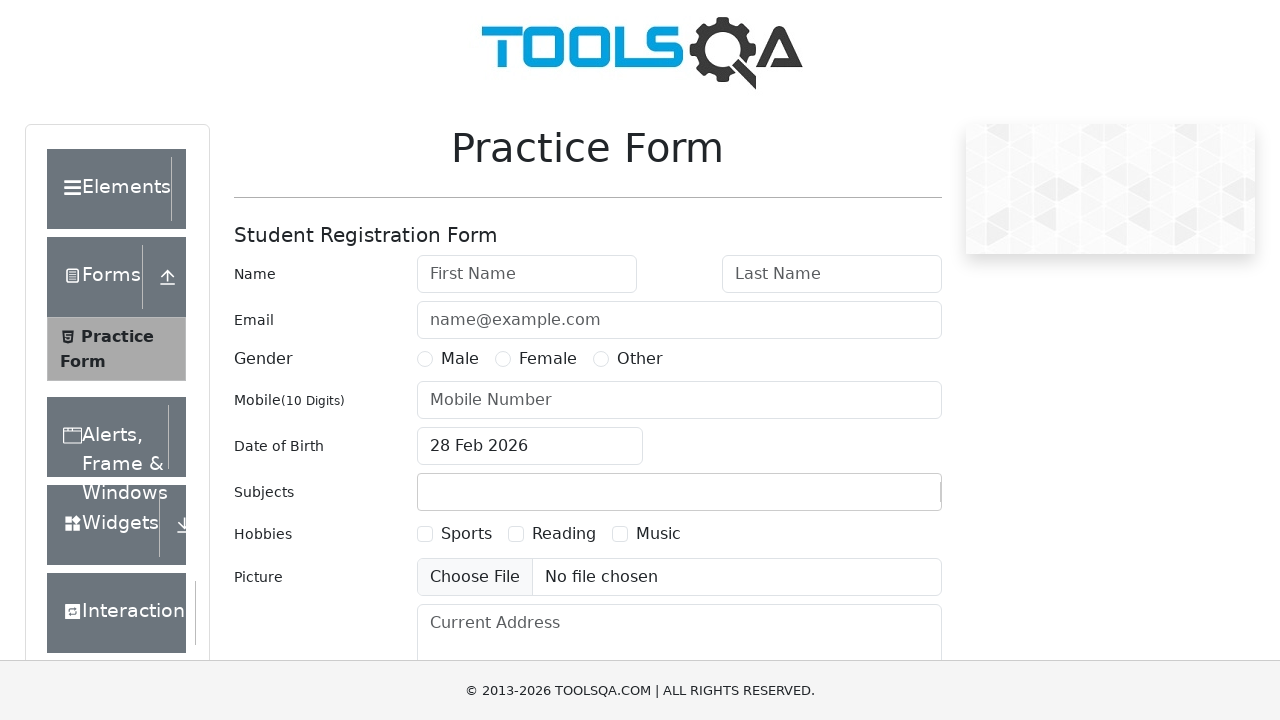

Form wrapper loaded successfully
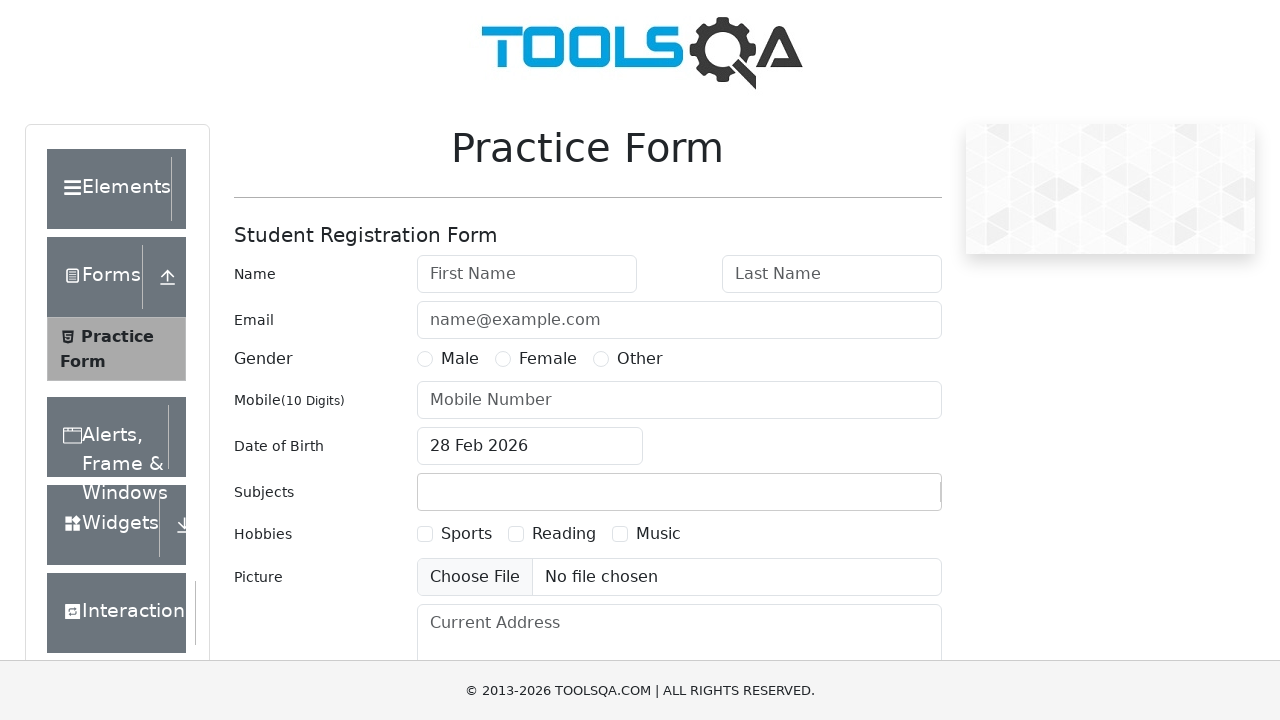

Filled first name field with 'Michael' on #firstName
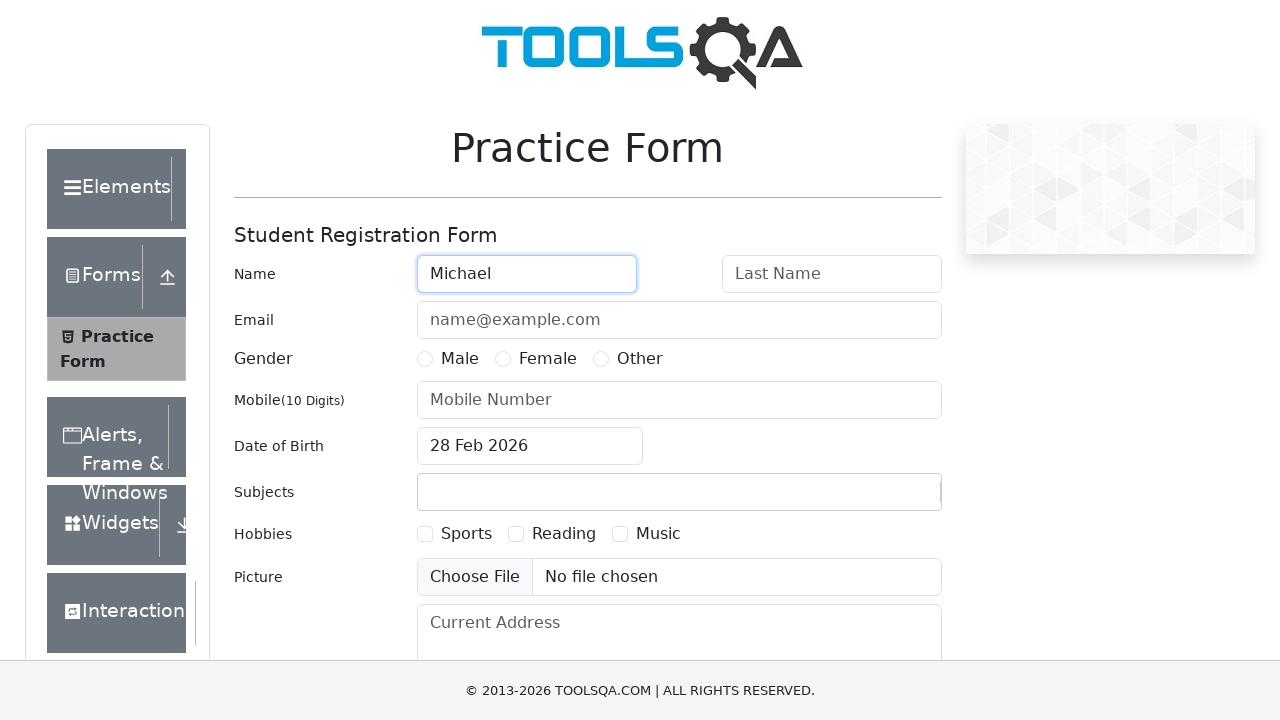

Filled last name field with 'Johnson' on #lastName
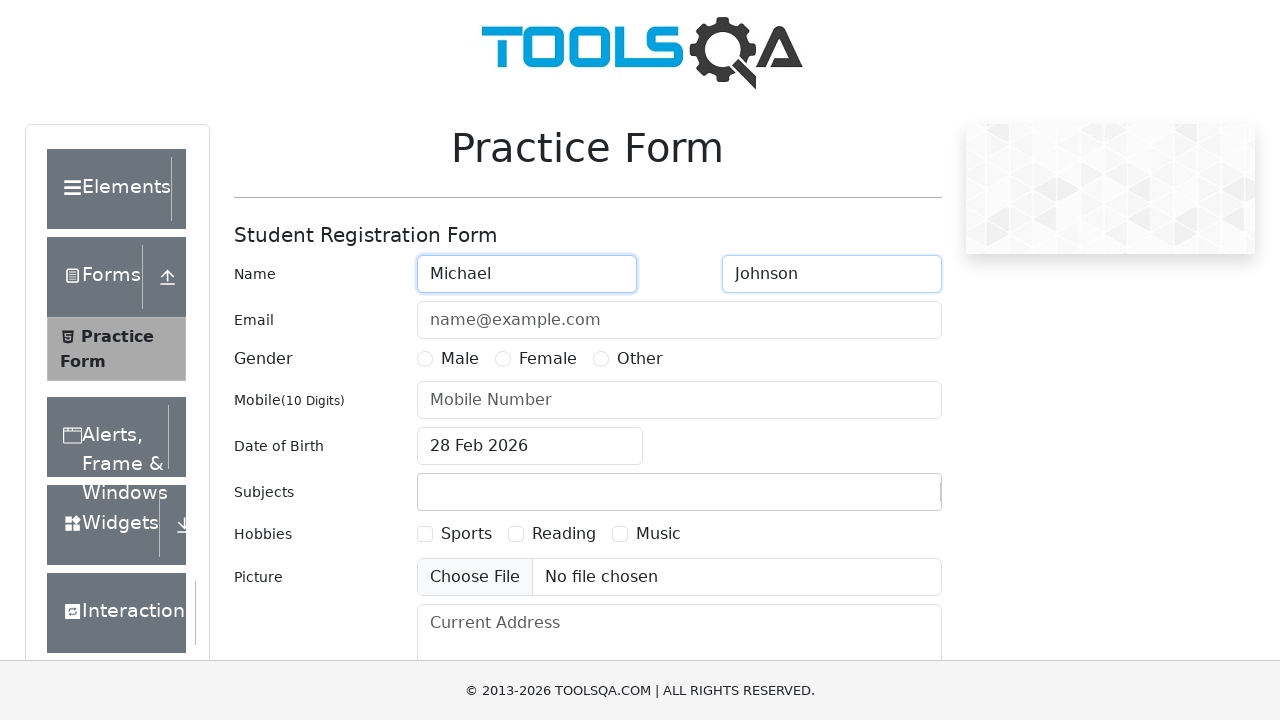

Filled email field with 'mjoh87@gmail.com' on #userEmail
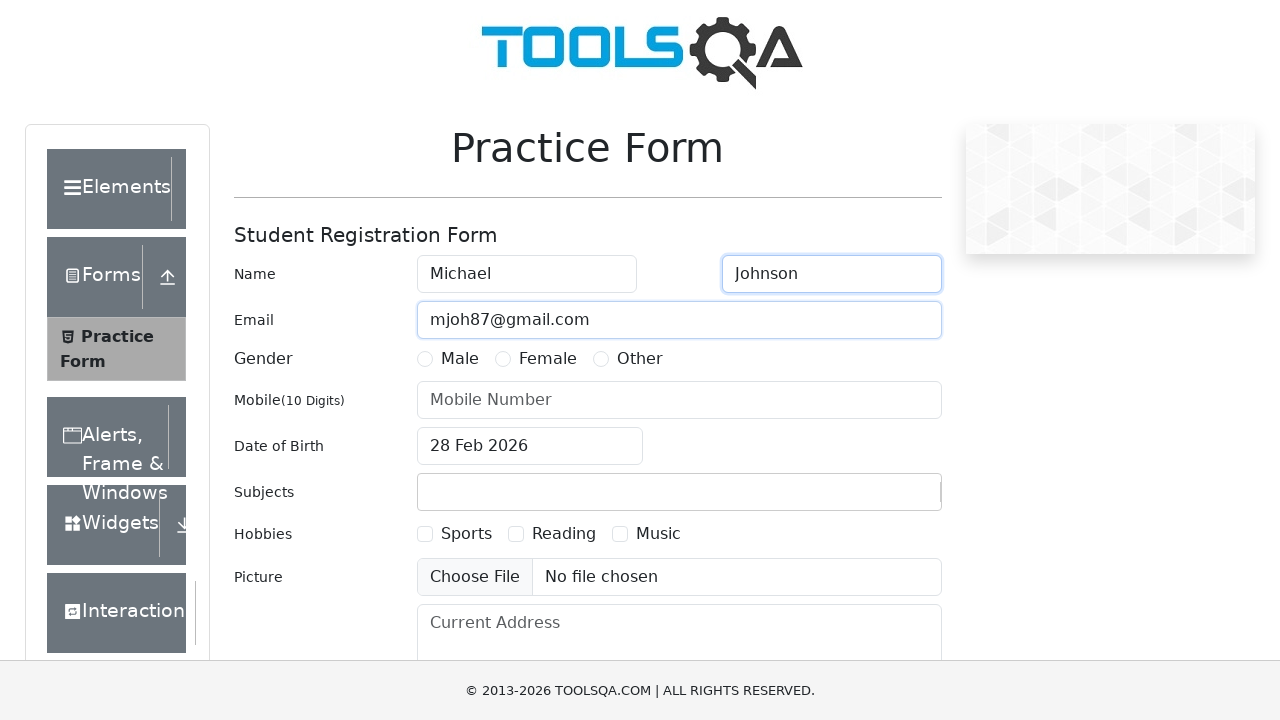

Selected 'Other' for gender at (640, 359) on #genterWrapper >> text=Other
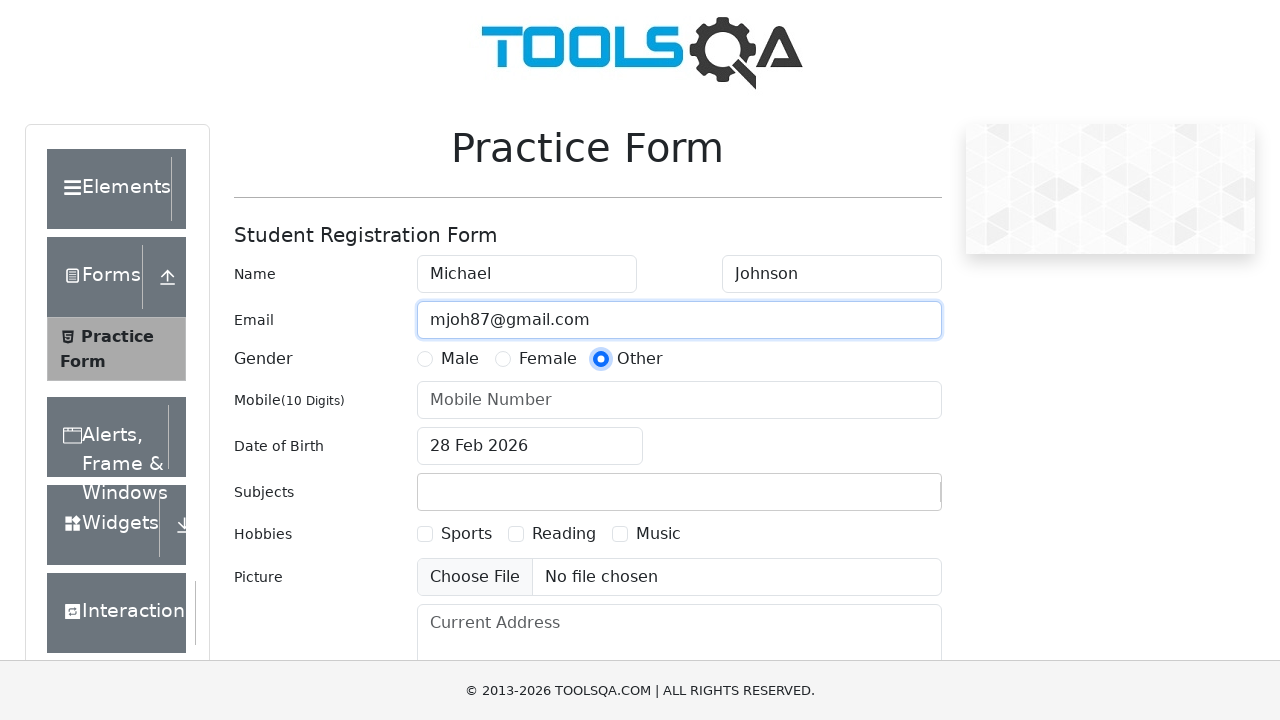

Filled phone number field with '9876543210' on #userNumber
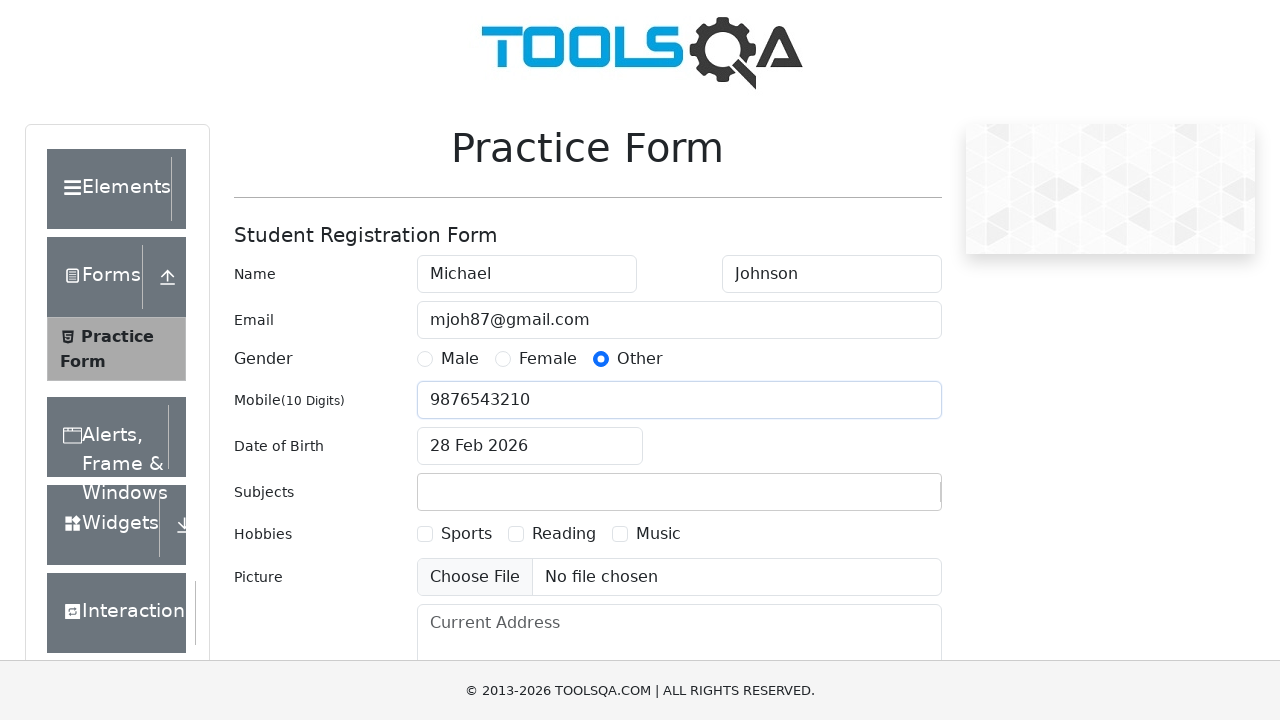

Clicked date of birth input field at (530, 446) on #dateOfBirthInput
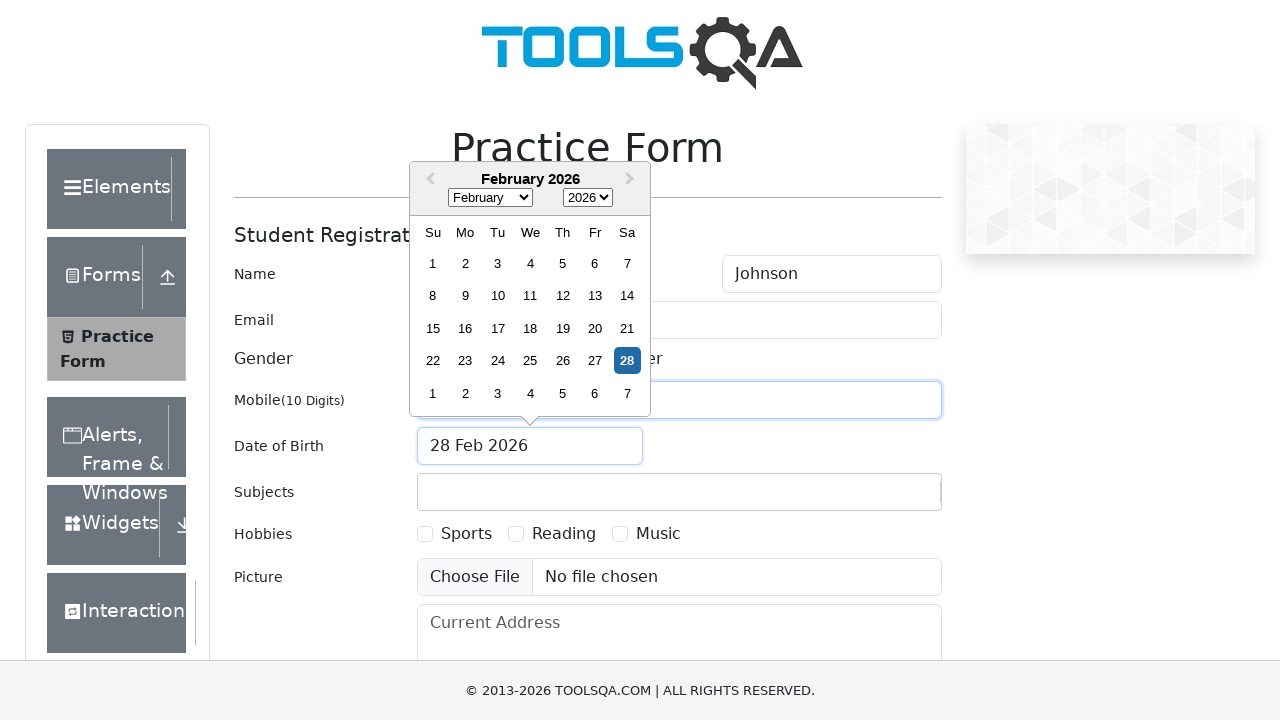

Selected 'May' from month dropdown on .react-datepicker__month-select
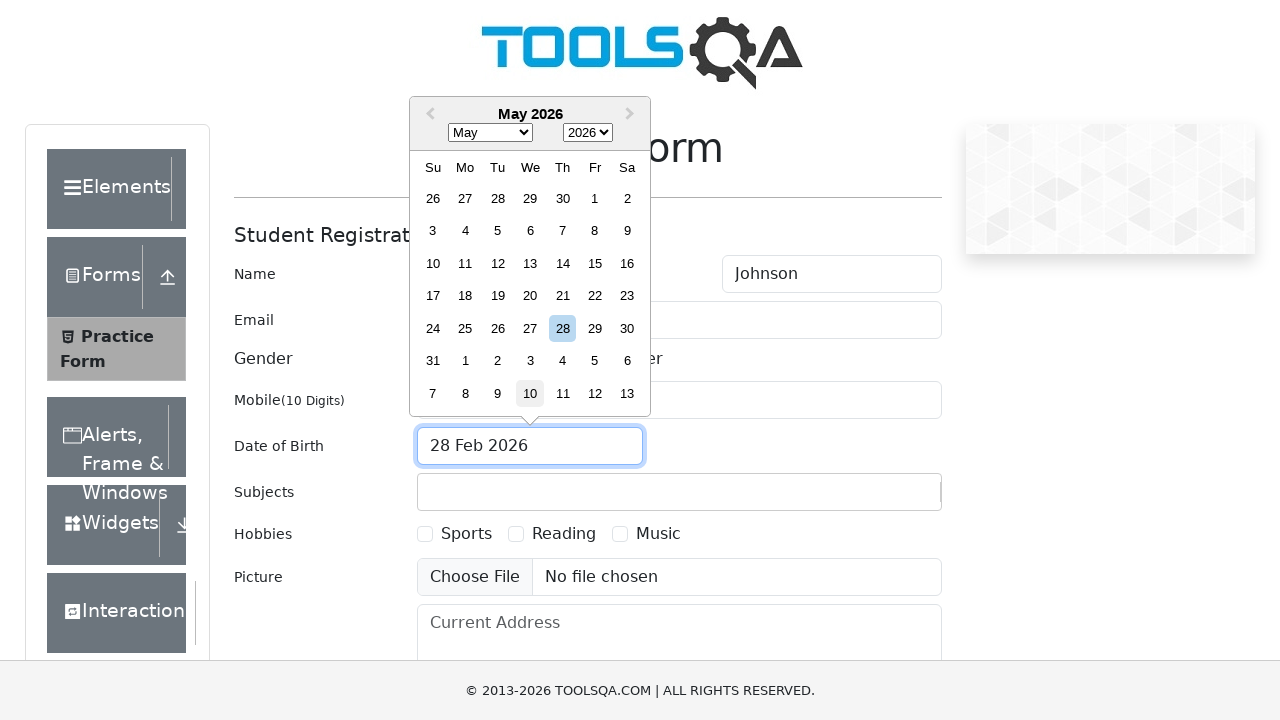

Selected '1988' from year dropdown on .react-datepicker__year-select
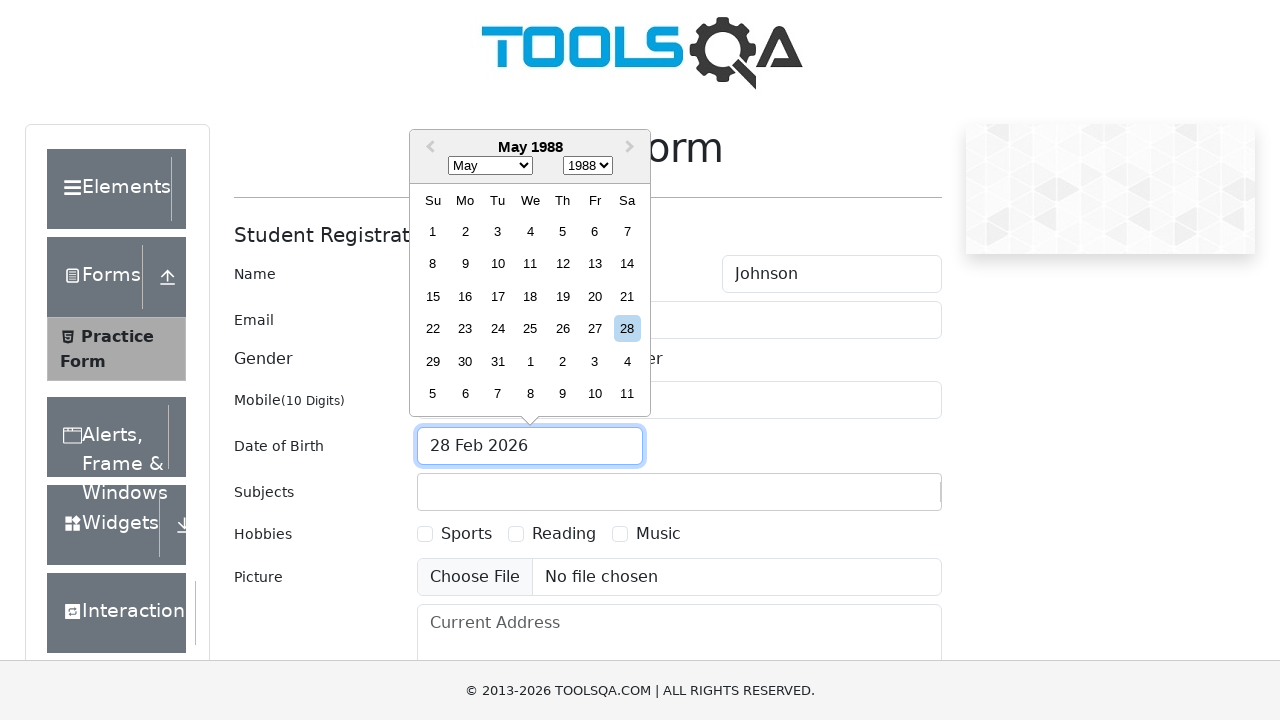

Selected day 10 from date picker at (498, 264) on .react-datepicker__day--010
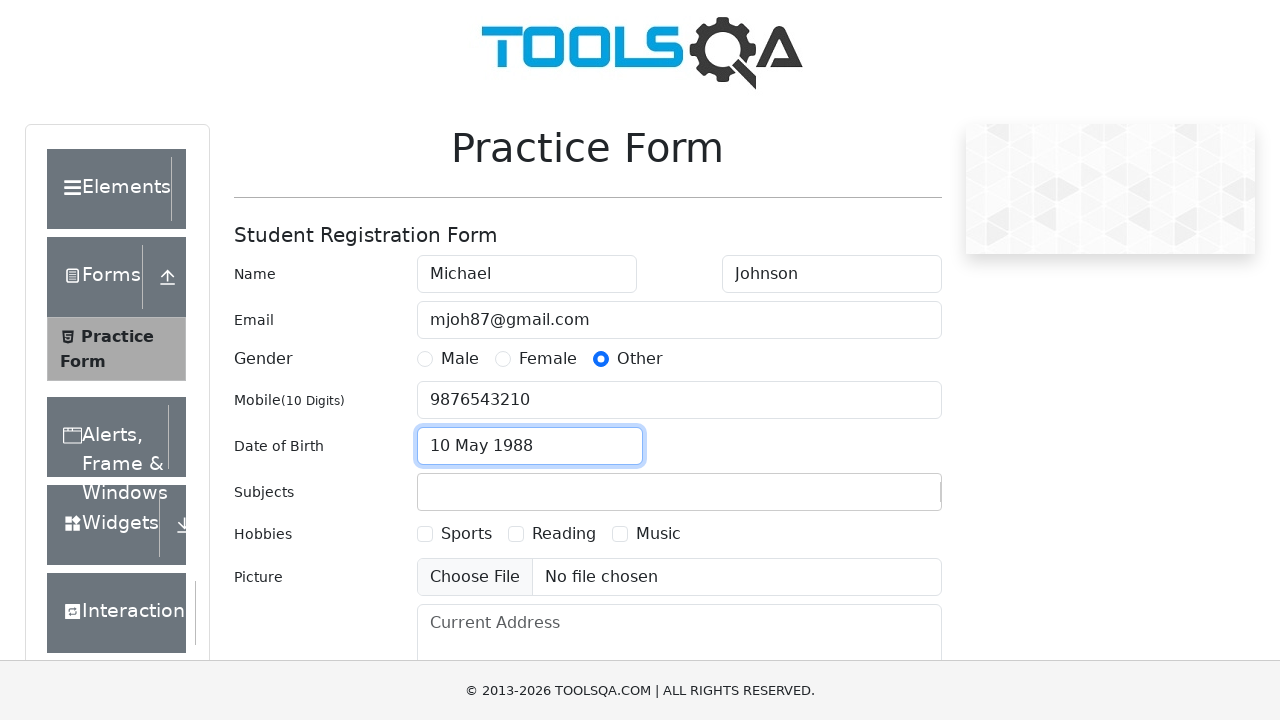

Typed 'm' in subjects input field on #subjectsInput
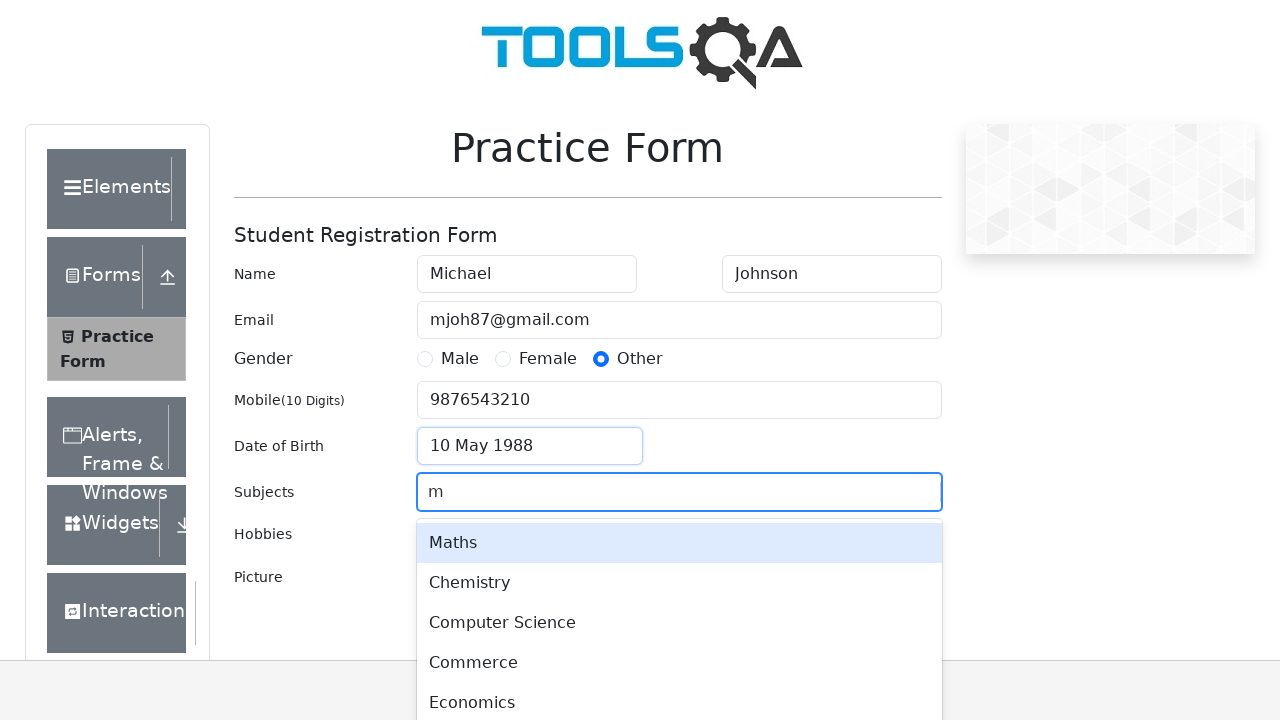

Selected 'Chemistry' from subjects autocomplete at (679, 583) on .subjects-auto-complete__menu-list >> text=Chemistry
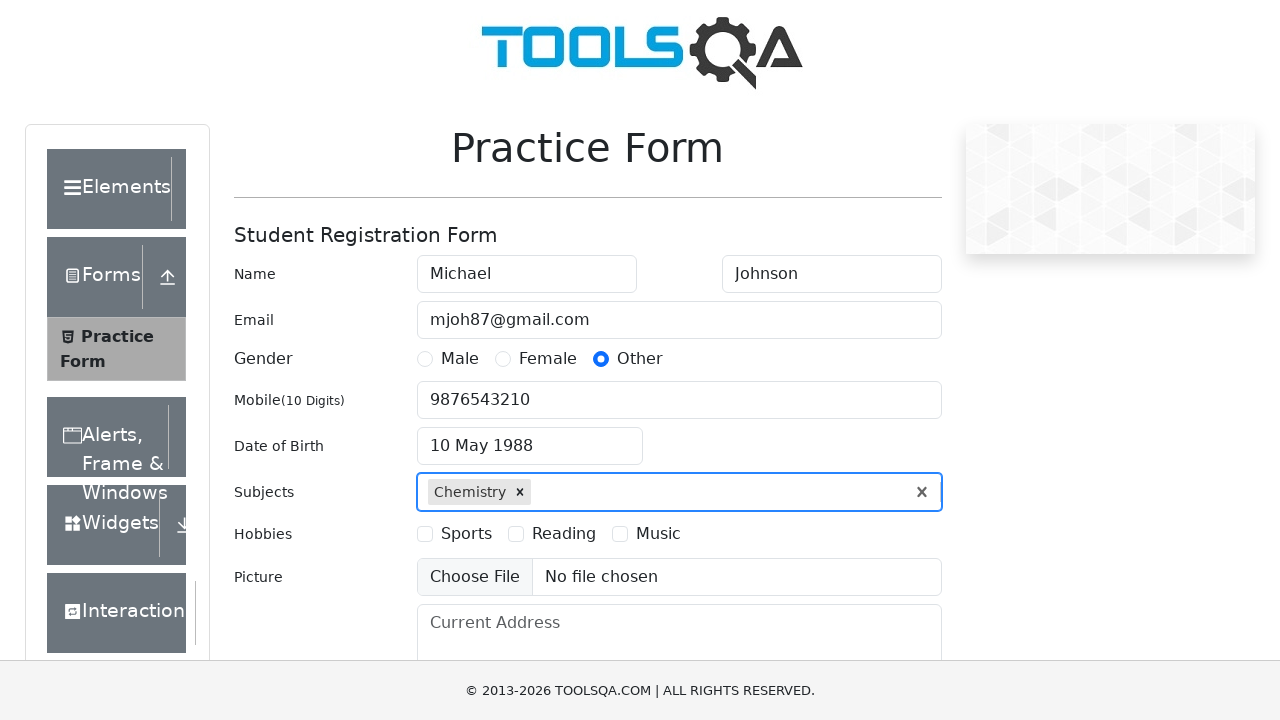

Typed 'e' in subjects input field on #subjectsInput
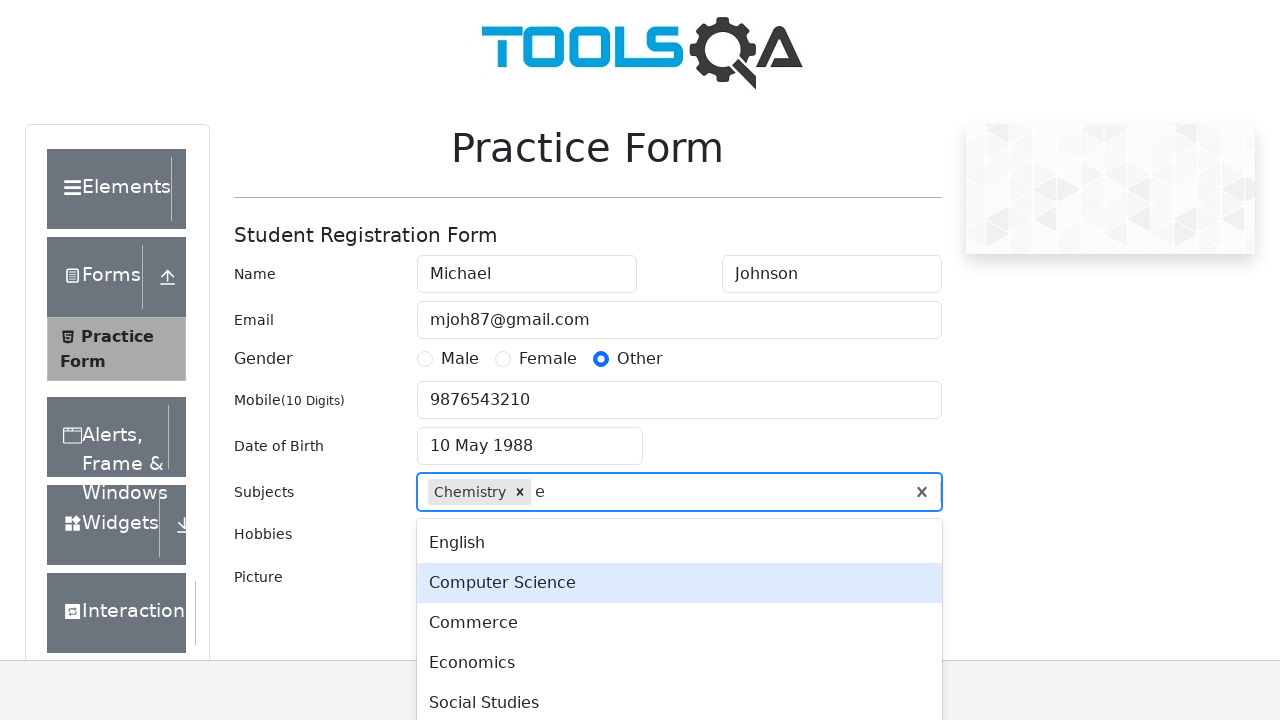

Selected 'Commerce' from subjects autocomplete at (679, 623) on .subjects-auto-complete__menu-list >> text=Commerce
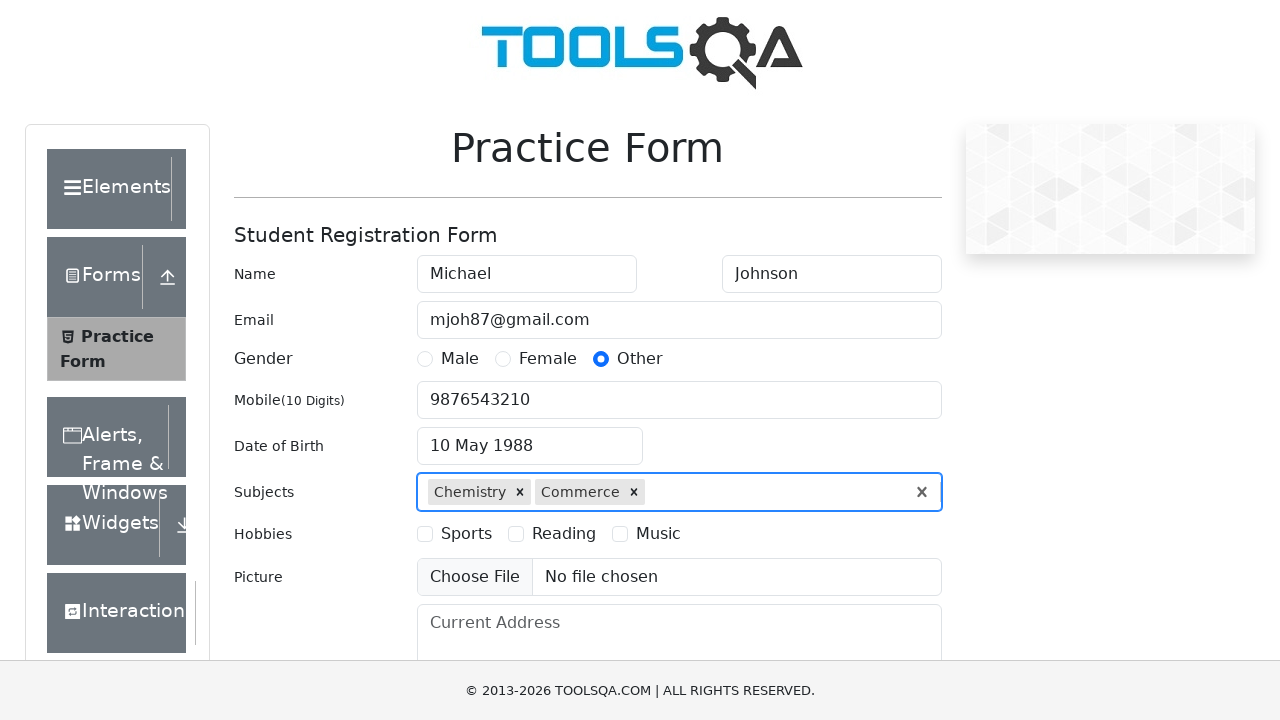

Selected 'Sports' from hobbies at (466, 534) on #hobbiesWrapper >> text=Sports
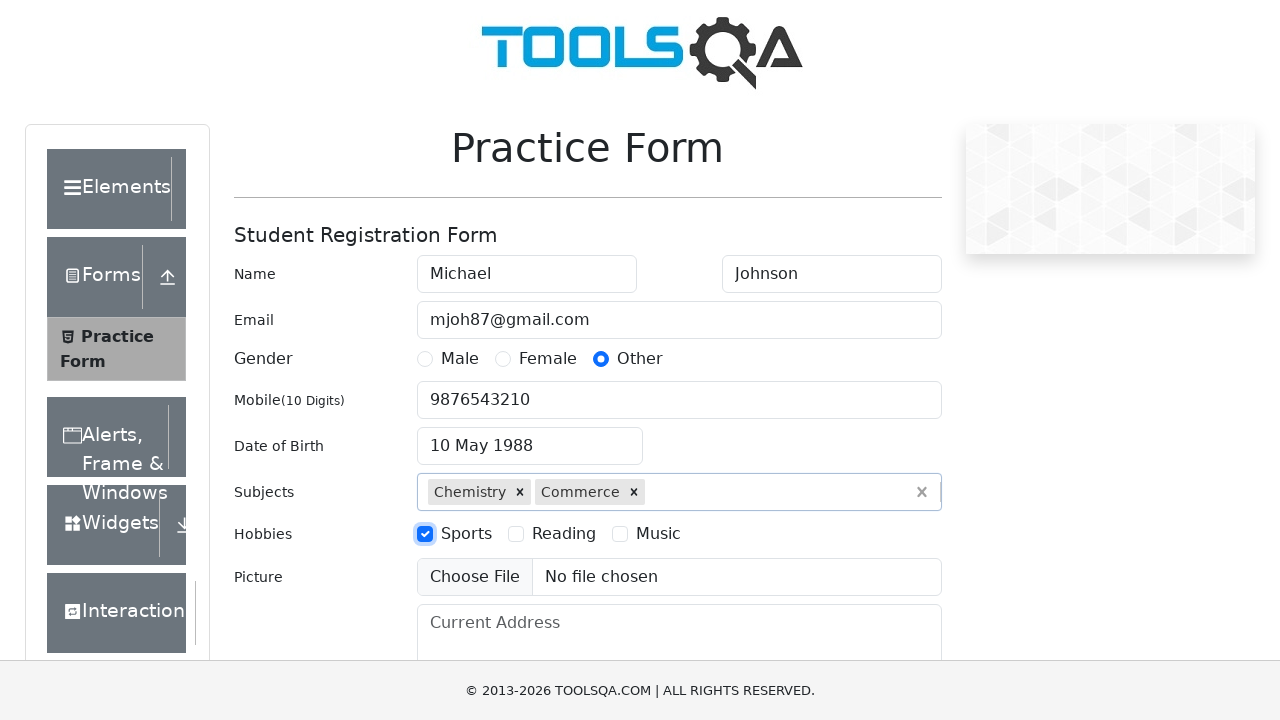

Selected 'Reading' from hobbies at (564, 534) on #hobbiesWrapper >> text=Reading
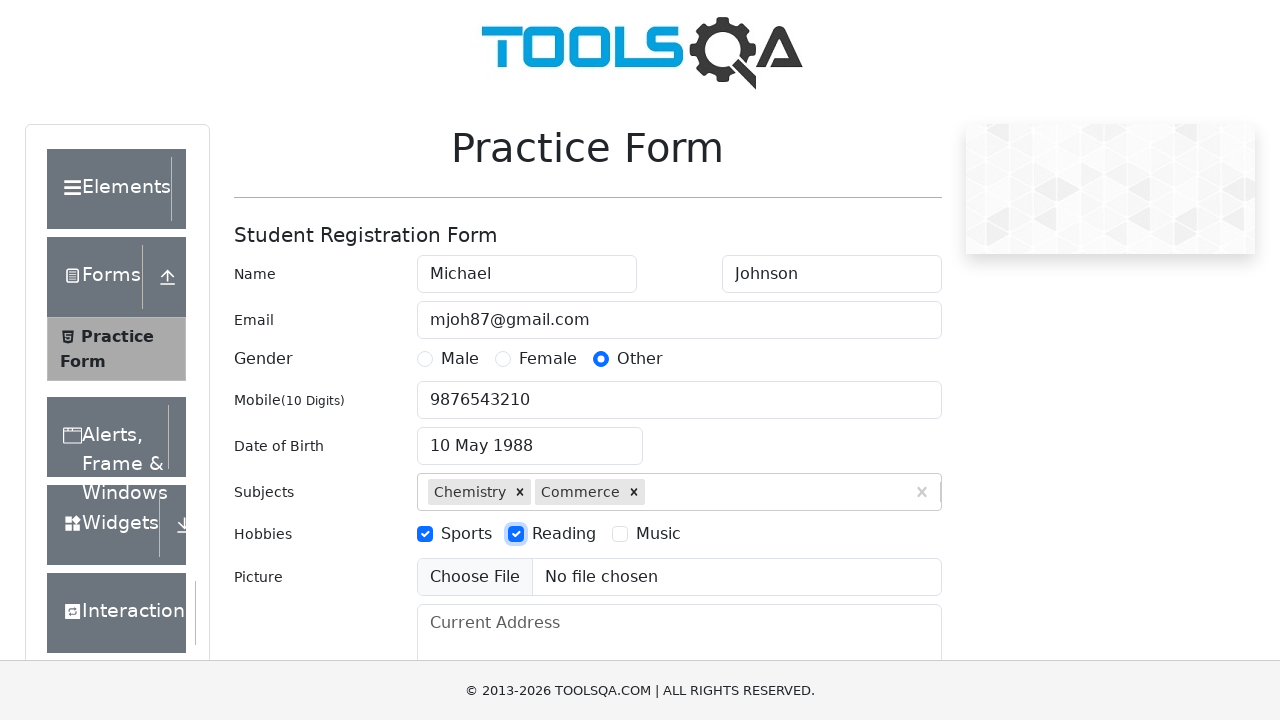

Selected 'Music' from hobbies at (658, 534) on #hobbiesWrapper >> text=Music
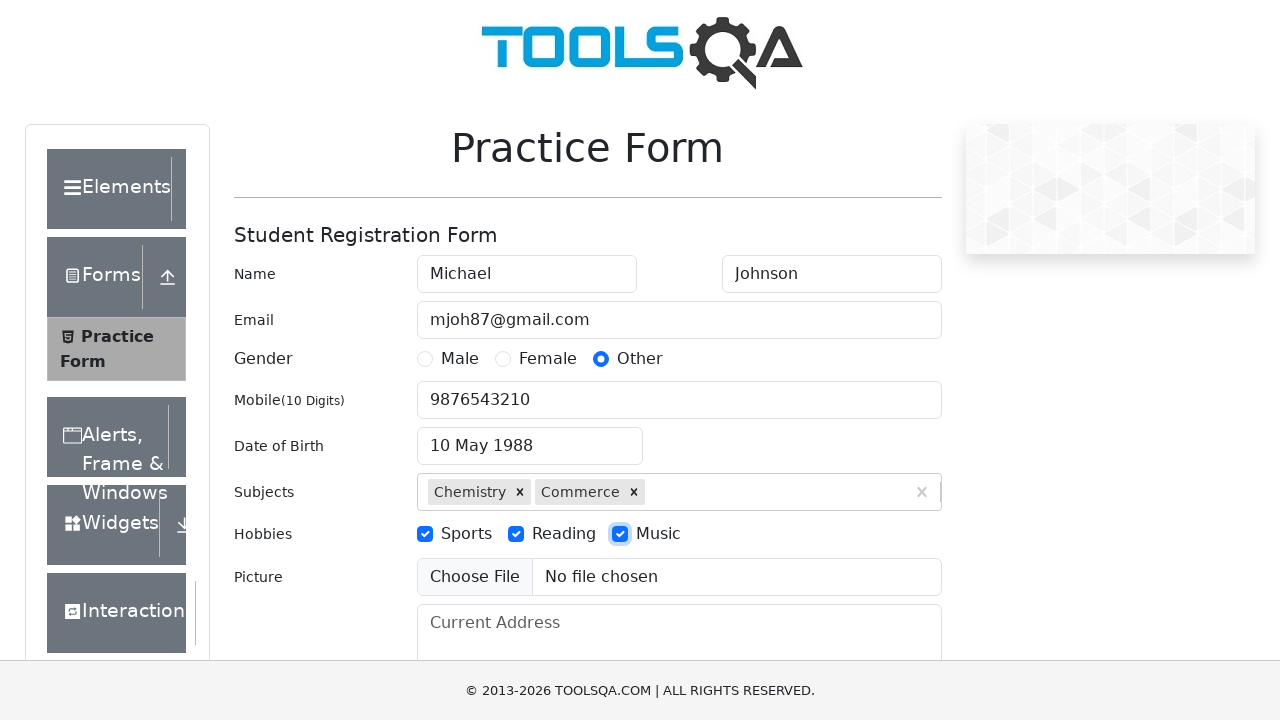

Filled address field with '742 Evergreen Terrace, Springfield, IL 62701' on #currentAddress
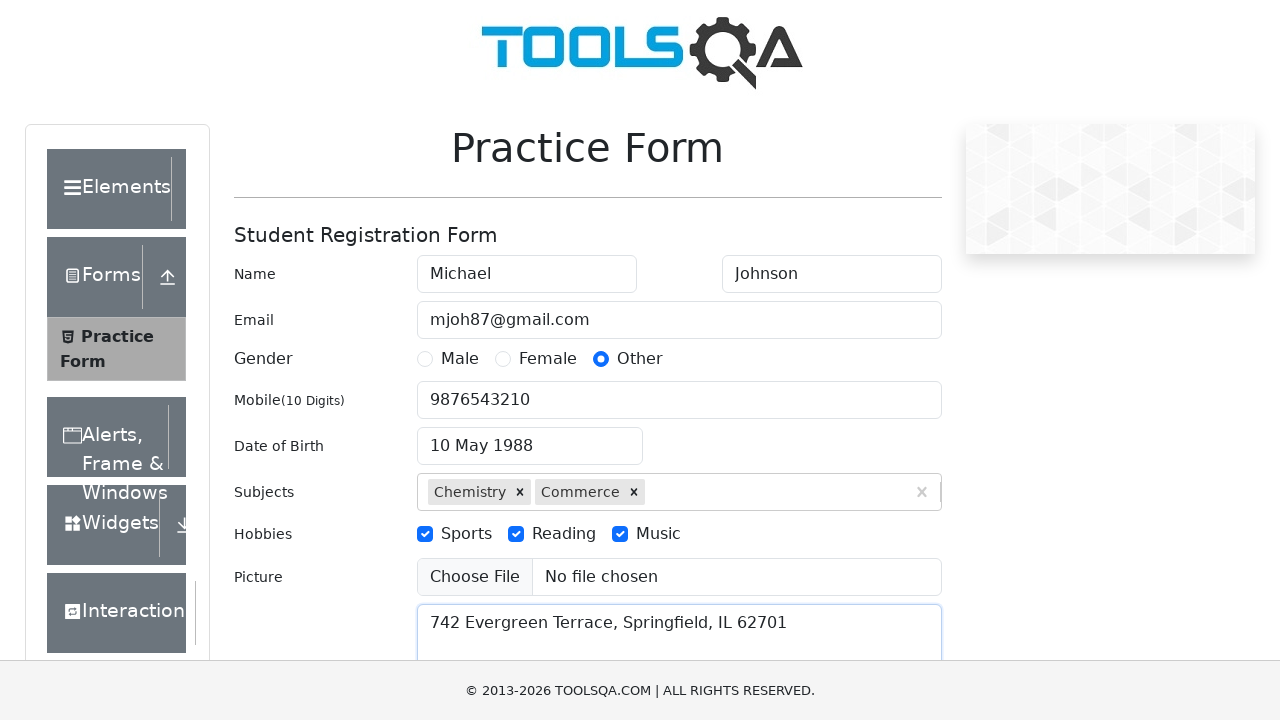

Clicked state selector dropdown at (527, 437) on #state
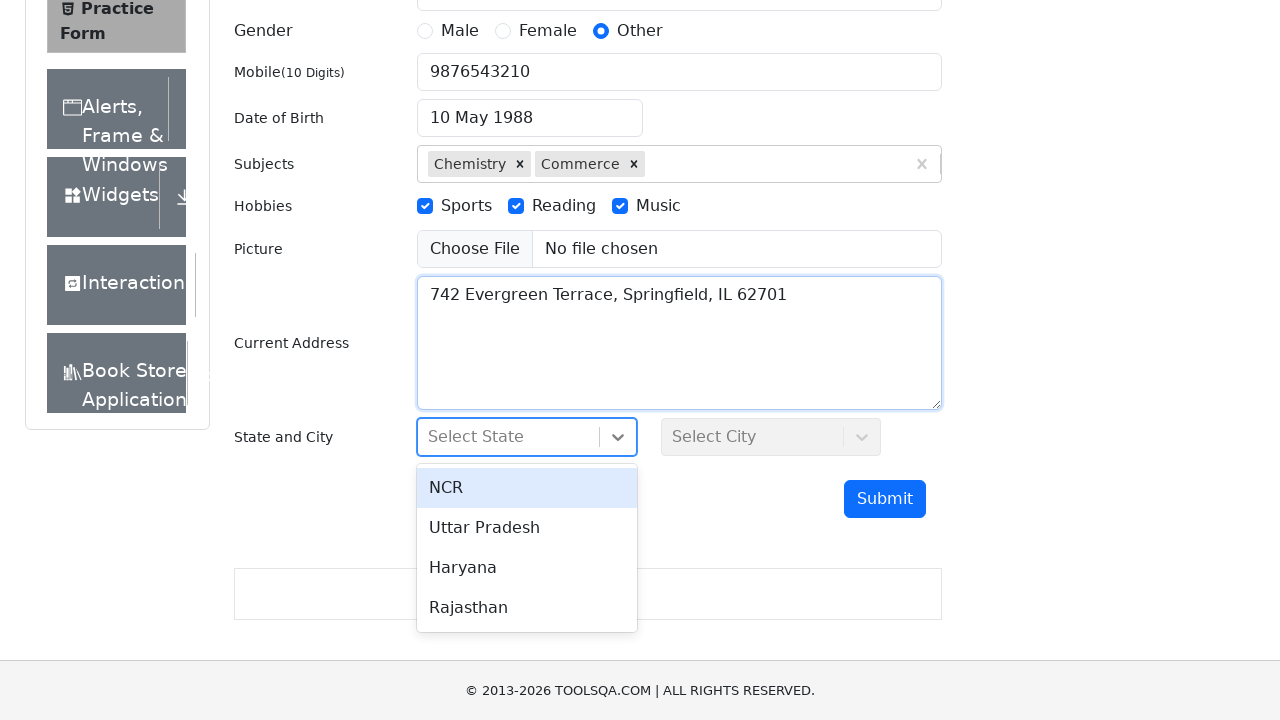

Selected 'Uttar Pradesh' from state list at (527, 528) on #stateCity-wrapper >> text=Uttar Pradesh
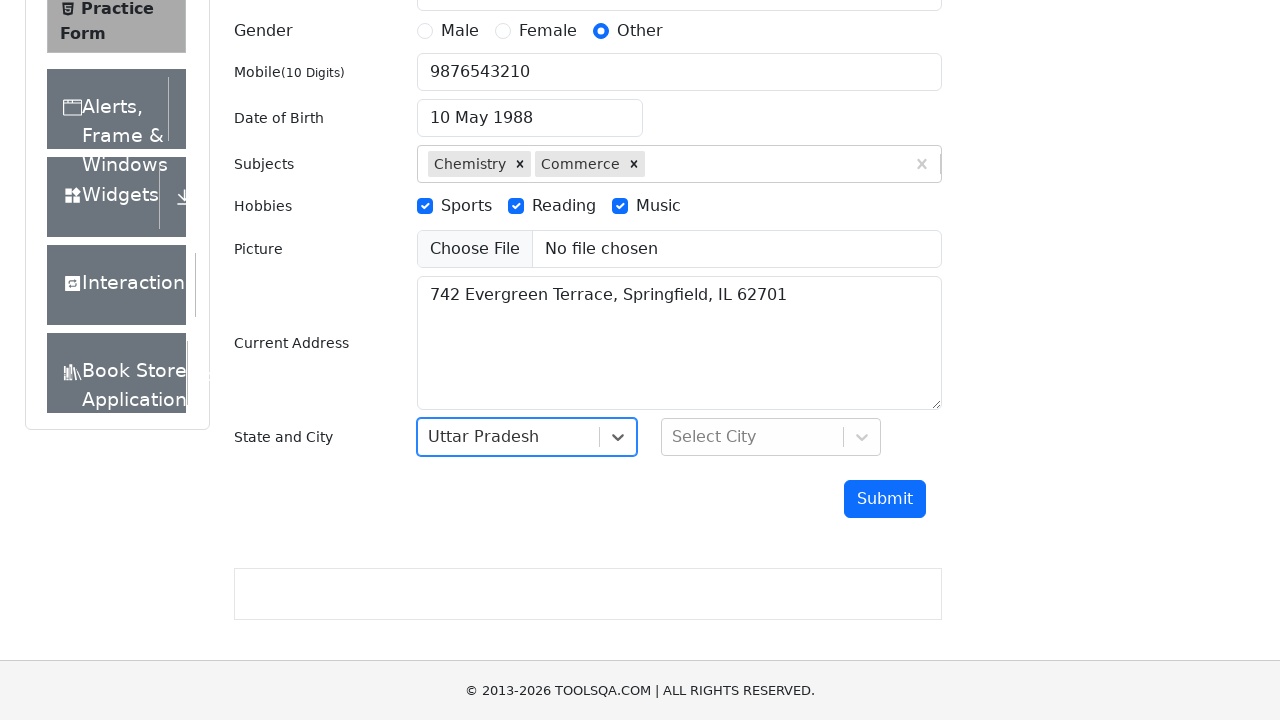

Clicked city selector dropdown at (771, 437) on #city
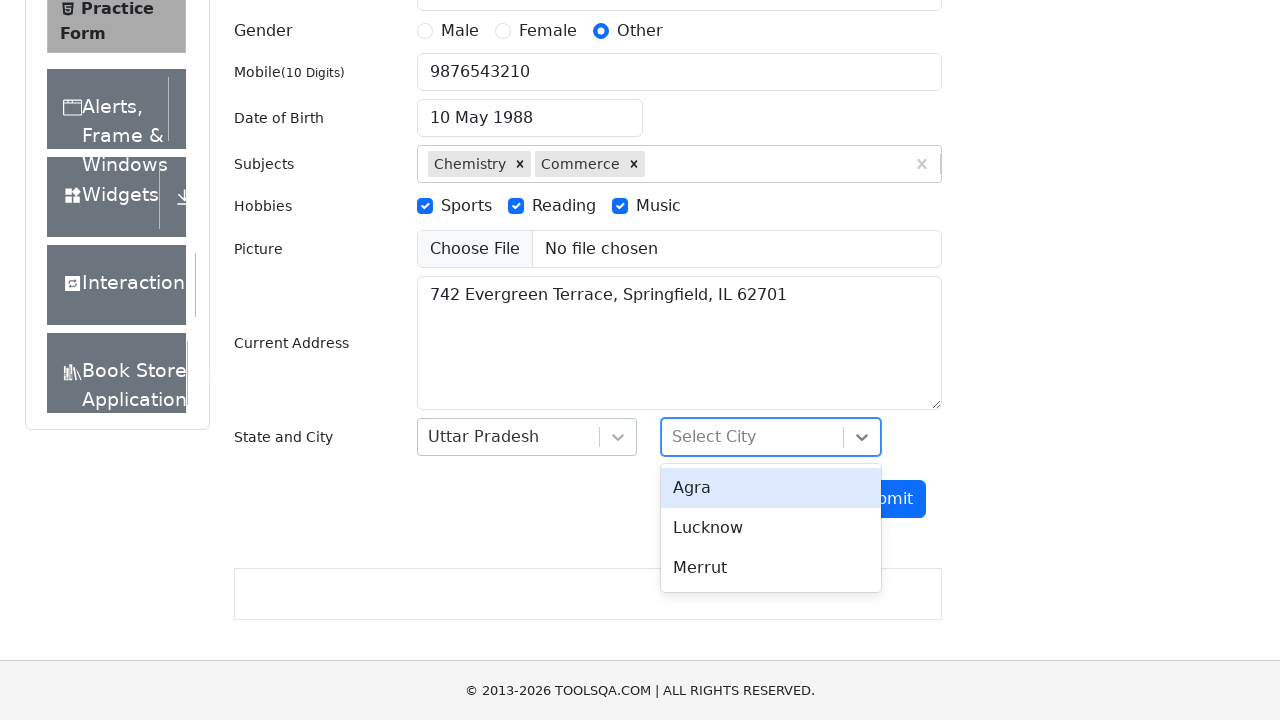

Selected 'Merrut' from city list at (771, 568) on #stateCity-wrapper >> text=Merrut
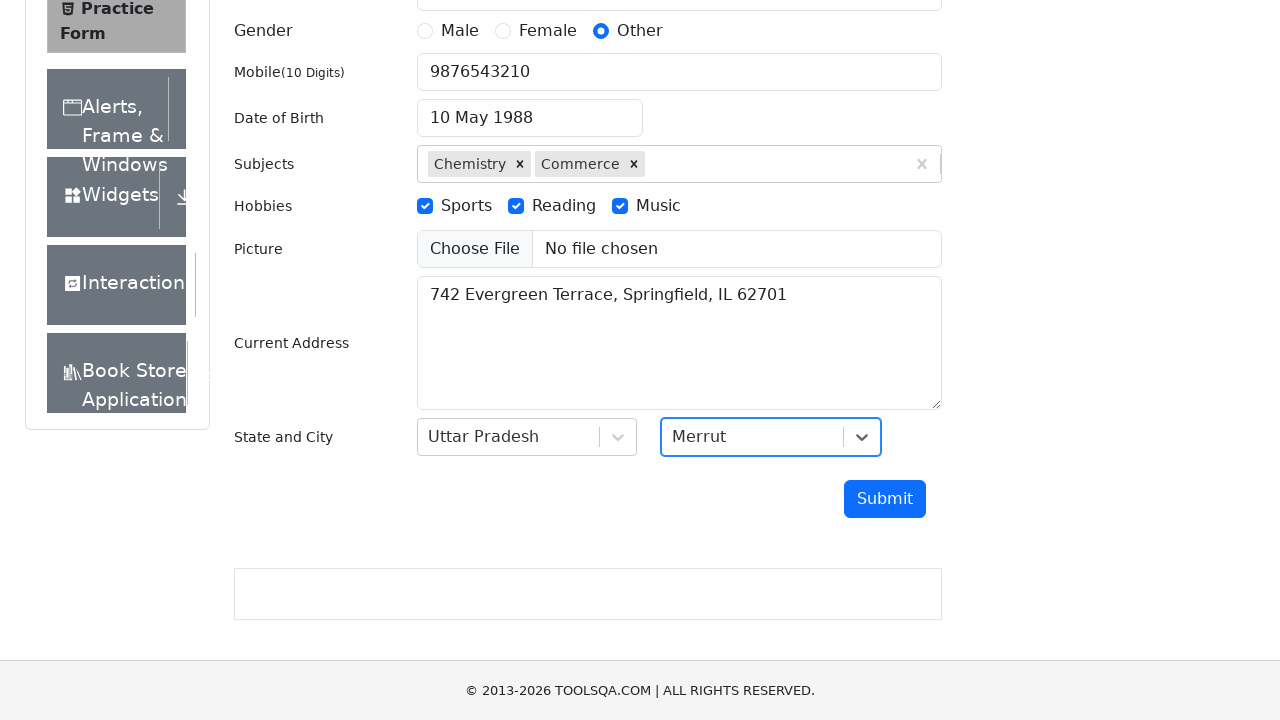

Clicked submit button to submit form at (885, 499) on #submit
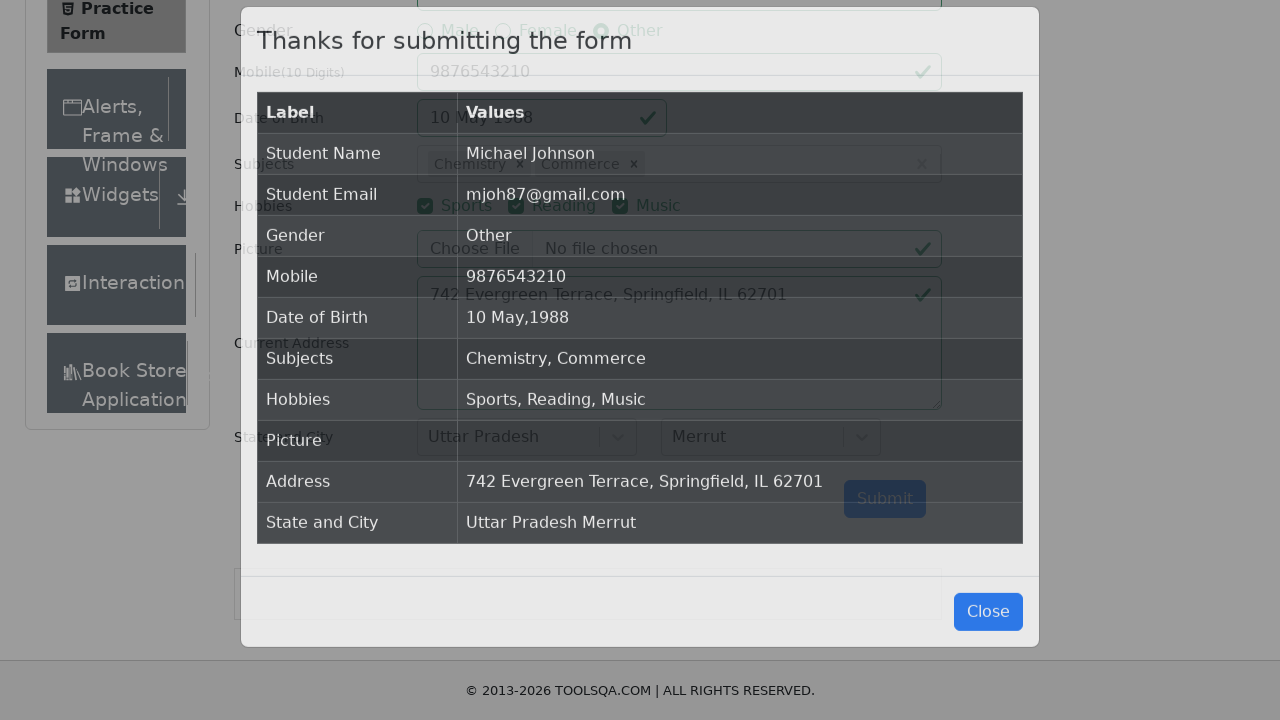

Confirmation modal loaded successfully - form submission verified
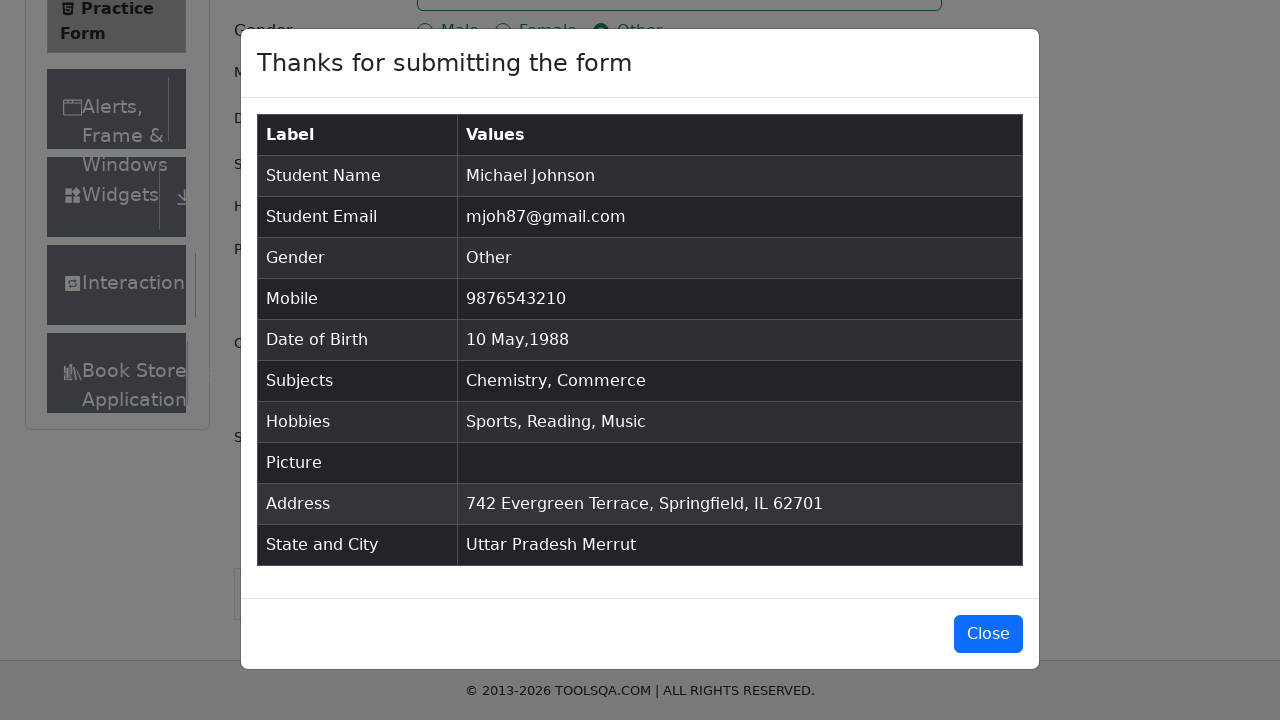

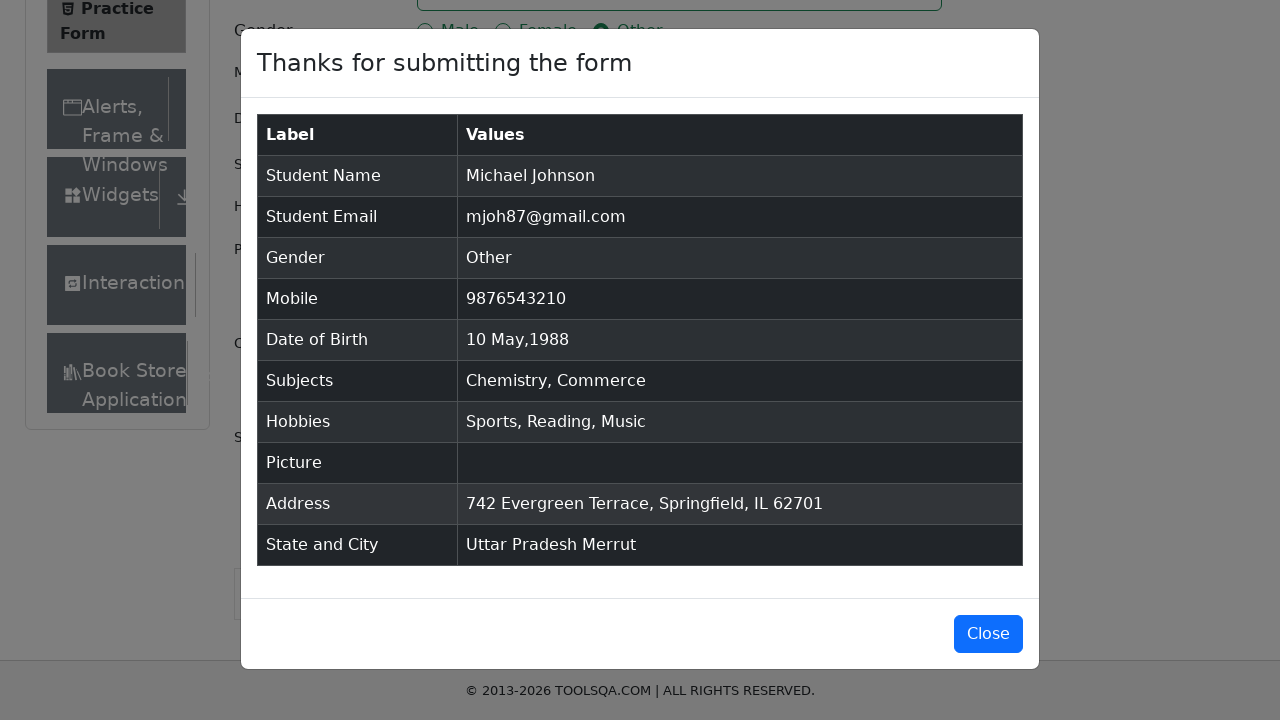